Tests the EaseMyTrip homepage by clicking on the Flights navigation option and verifying navigation elements are present

Starting URL: https://www.easemytrip.com/

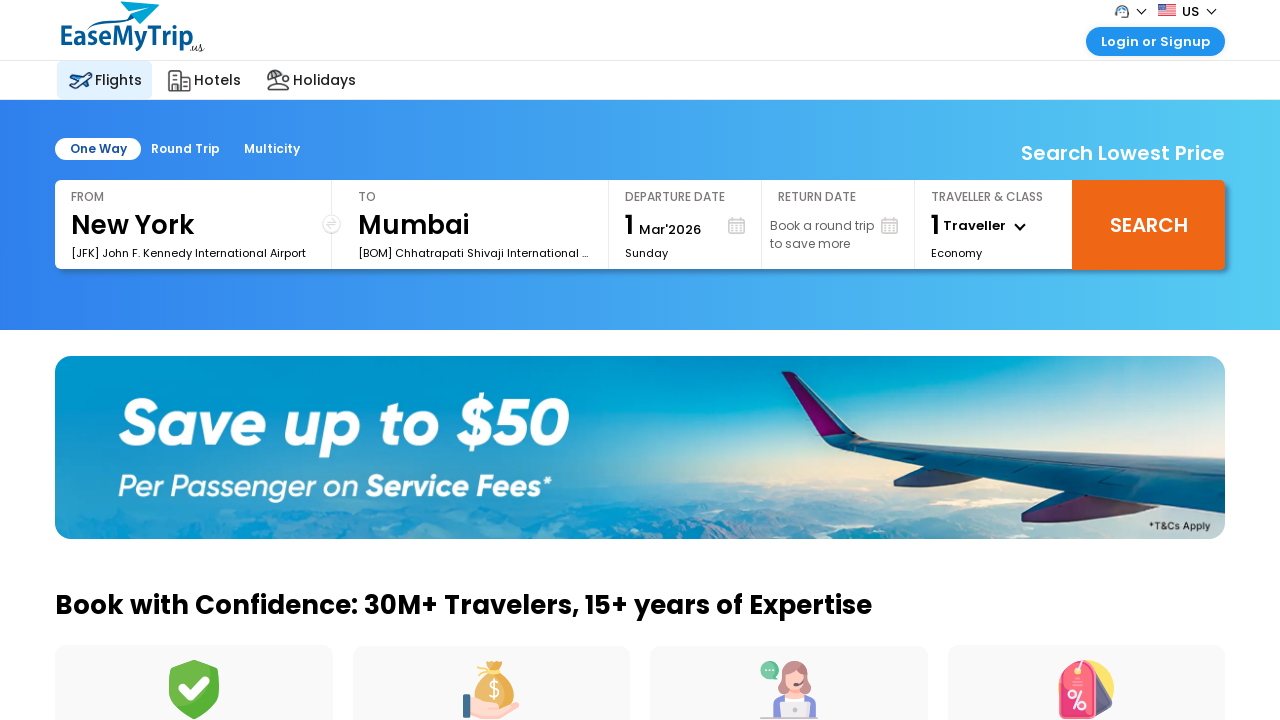

Clicked on Flights navigation option at (118, 80) on xpath=//span[text()='Flights']
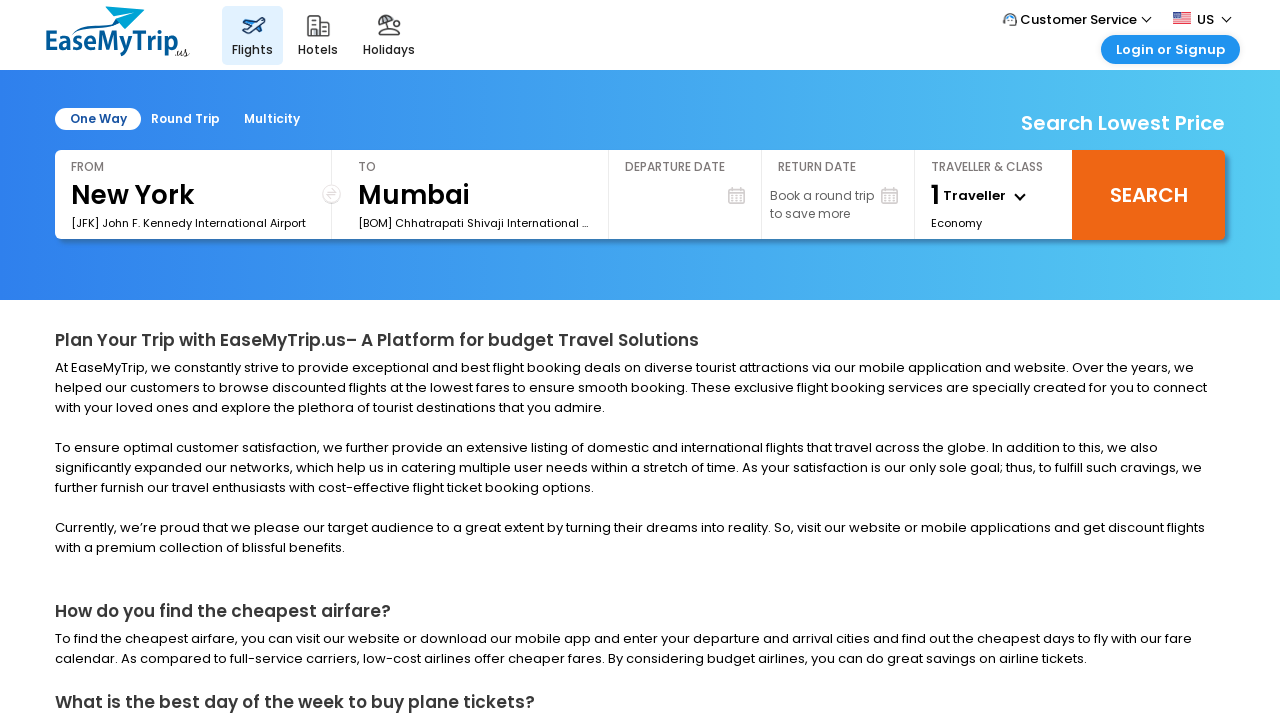

Navigation elements loaded and verified
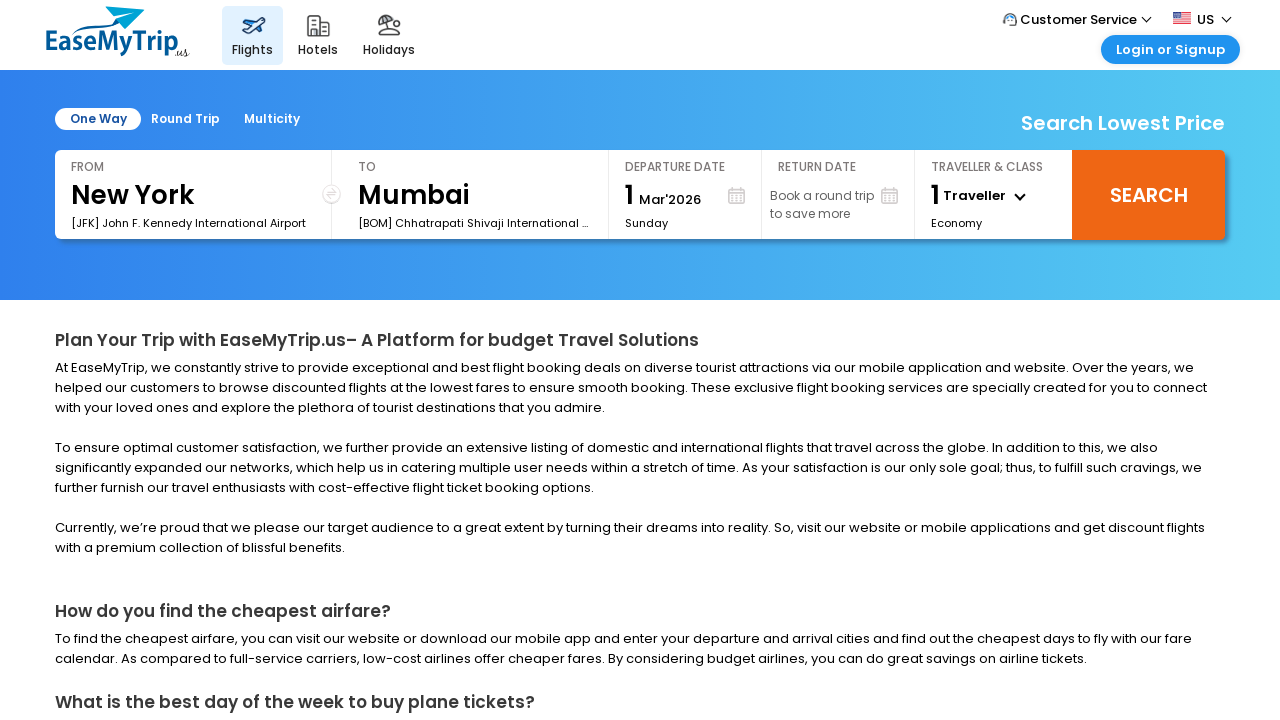

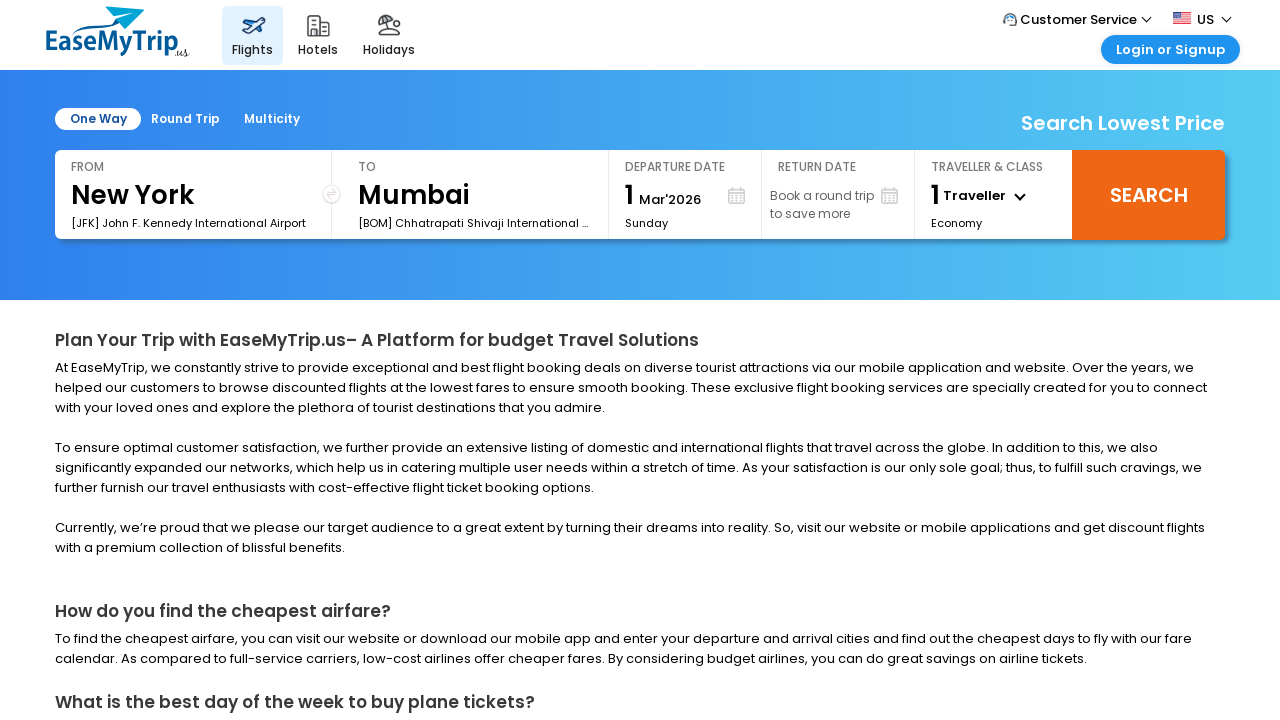